Tests a registration page by navigating to it, filling in user information (username, email, gender, hobbies, interests, country, bio), interacting with various form elements (checkboxes, multi-select, hover), and submitting the form.

Starting URL: https://material.playwrightvn.com/

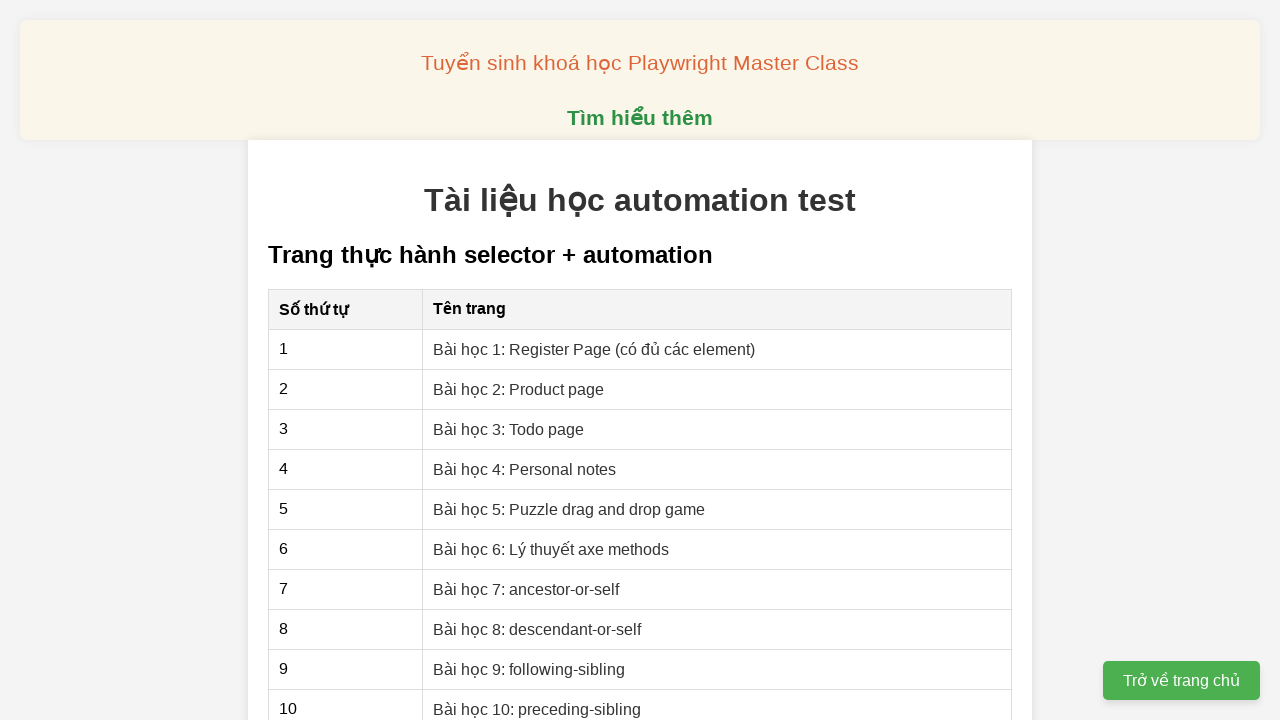

Clicked on Register Page lesson link at (594, 349) on xpath=//a[contains(text(), "Bài học 1: Register Page")]
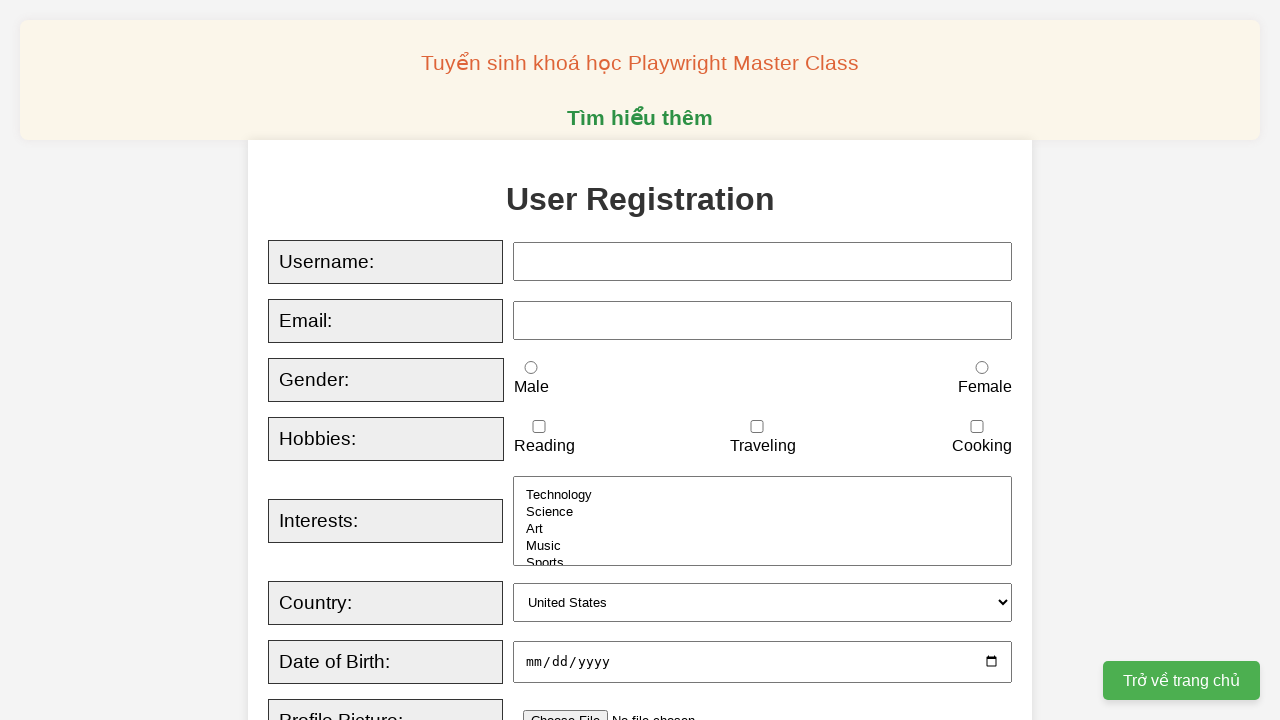

Filled username field with 'Lan Anh' on xpath=//input[@id="username"]
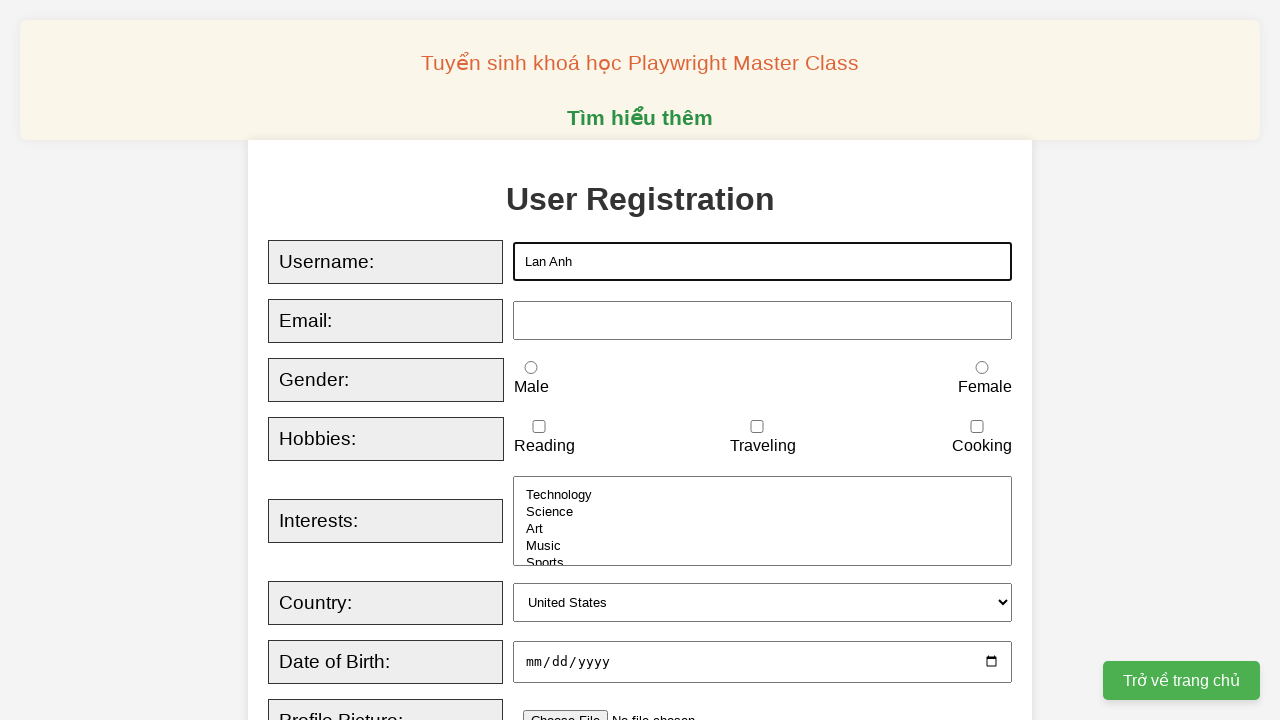

Filled email field with 'lananh@gmail.com' on xpath=//input[@id="email"]
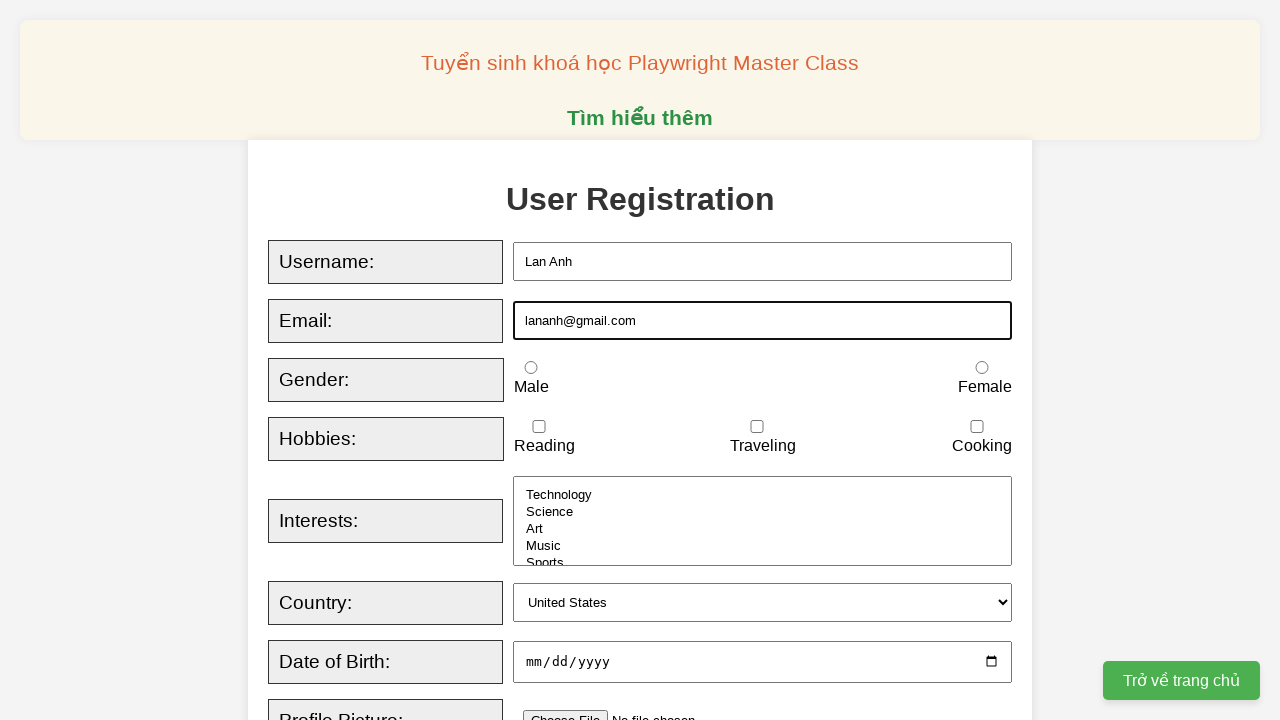

Selected male gender radio button at (531, 368) on xpath=//input[@id="male"]
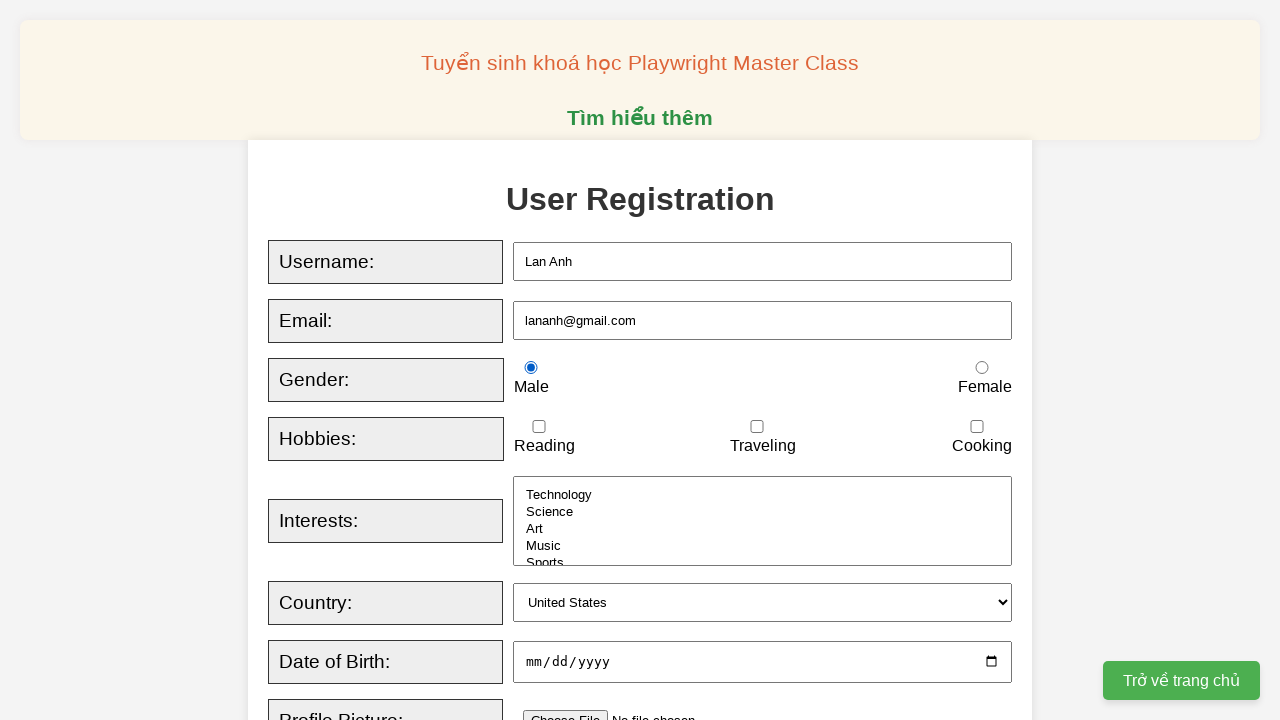

Checked reading hobby checkbox at (539, 427) on xpath=//input[@id="reading"]
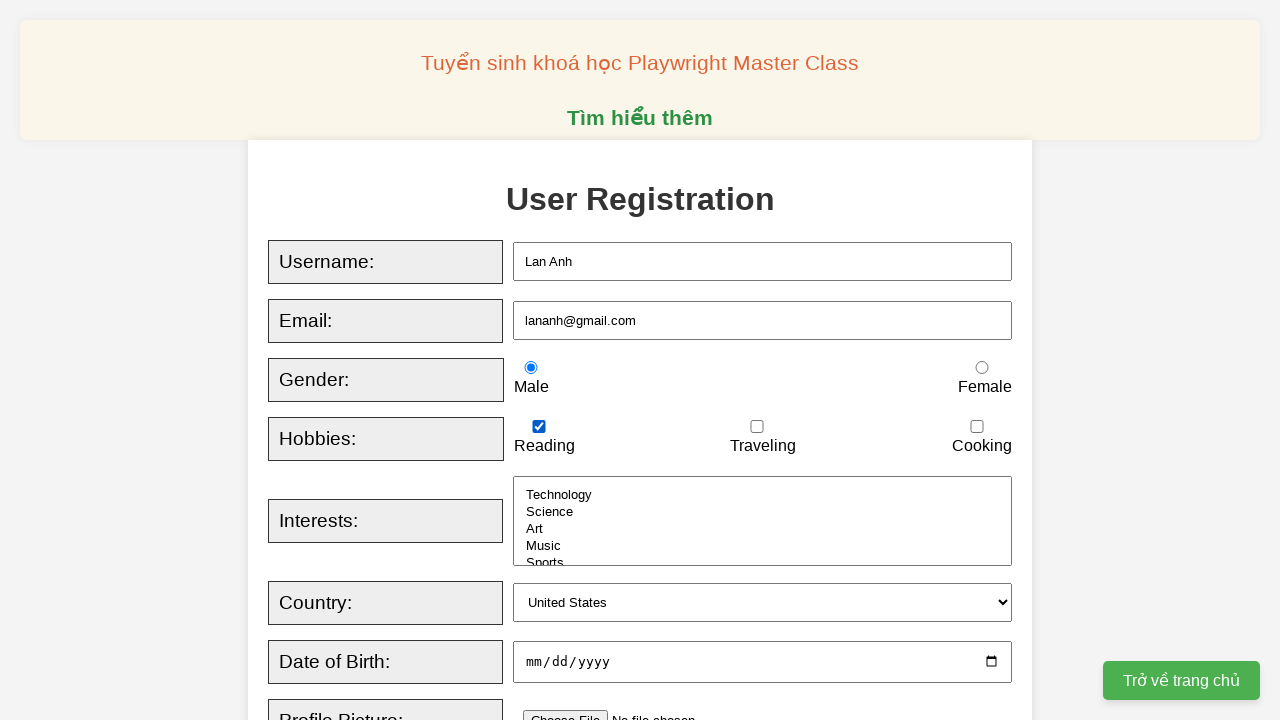

Checked traveling hobby checkbox at (757, 427) on xpath=//input[@id="traveling"]
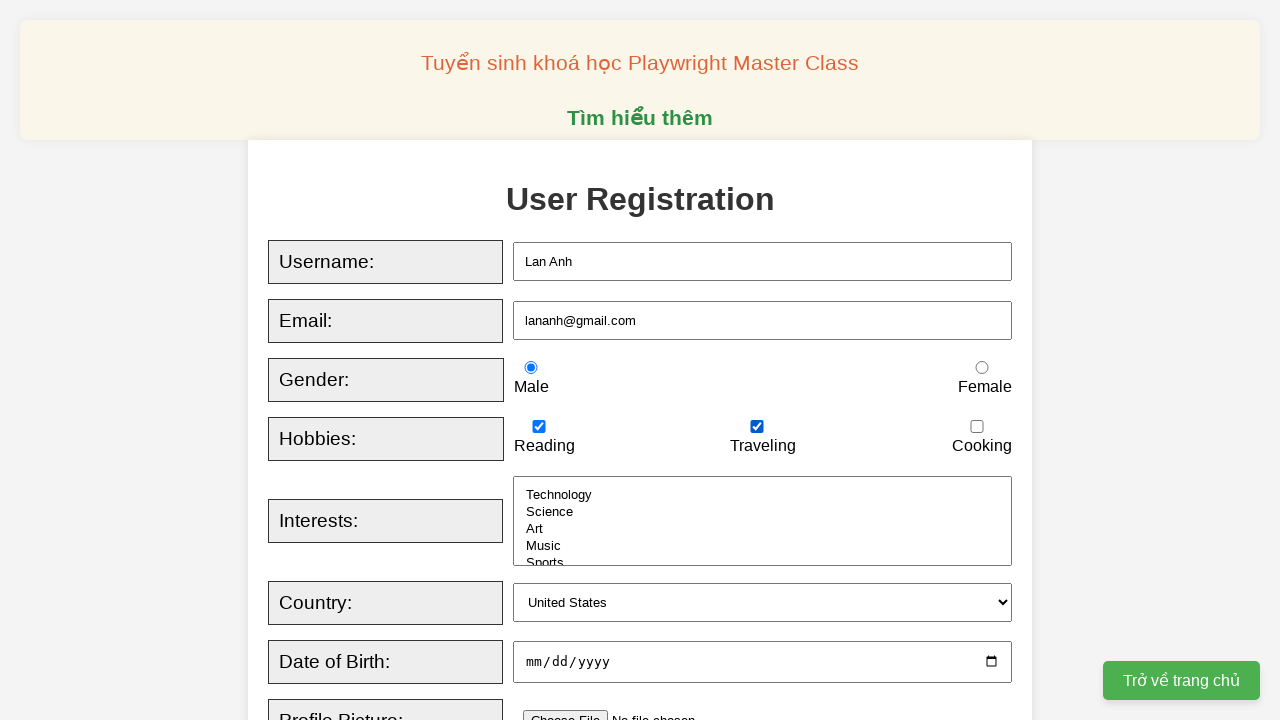

Selected technology interest from multi-select at (763, 495) on xpath=//option[@value="technology"]
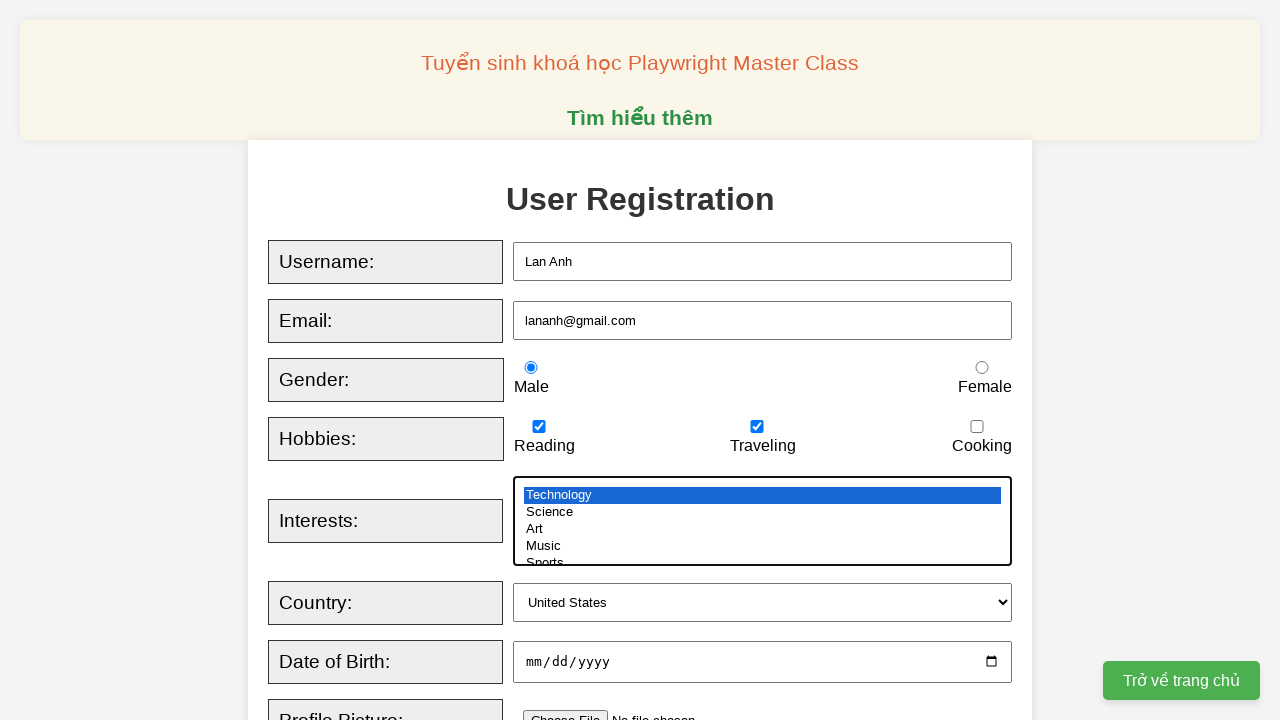

Selected music interest from multi-select with Shift modifier at (763, 546) on xpath=//option[@value="music"]
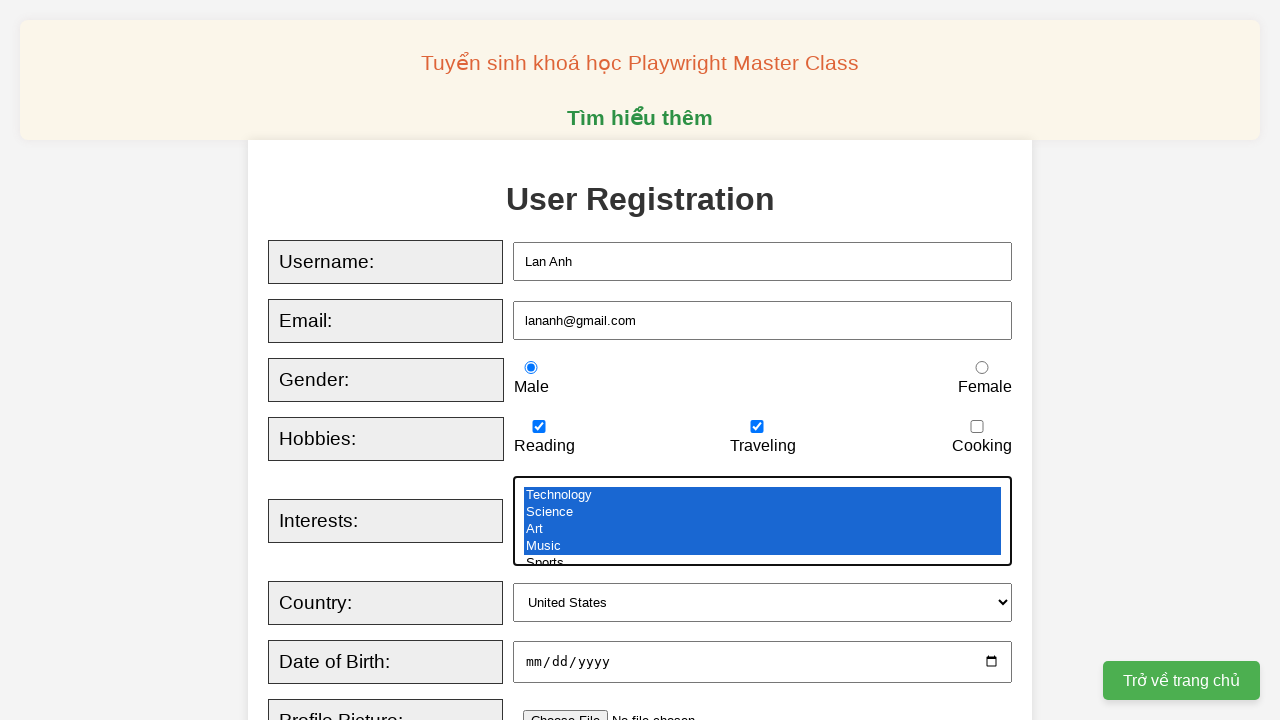

Selected Canada from country dropdown on xpath=//select[@id="country"]
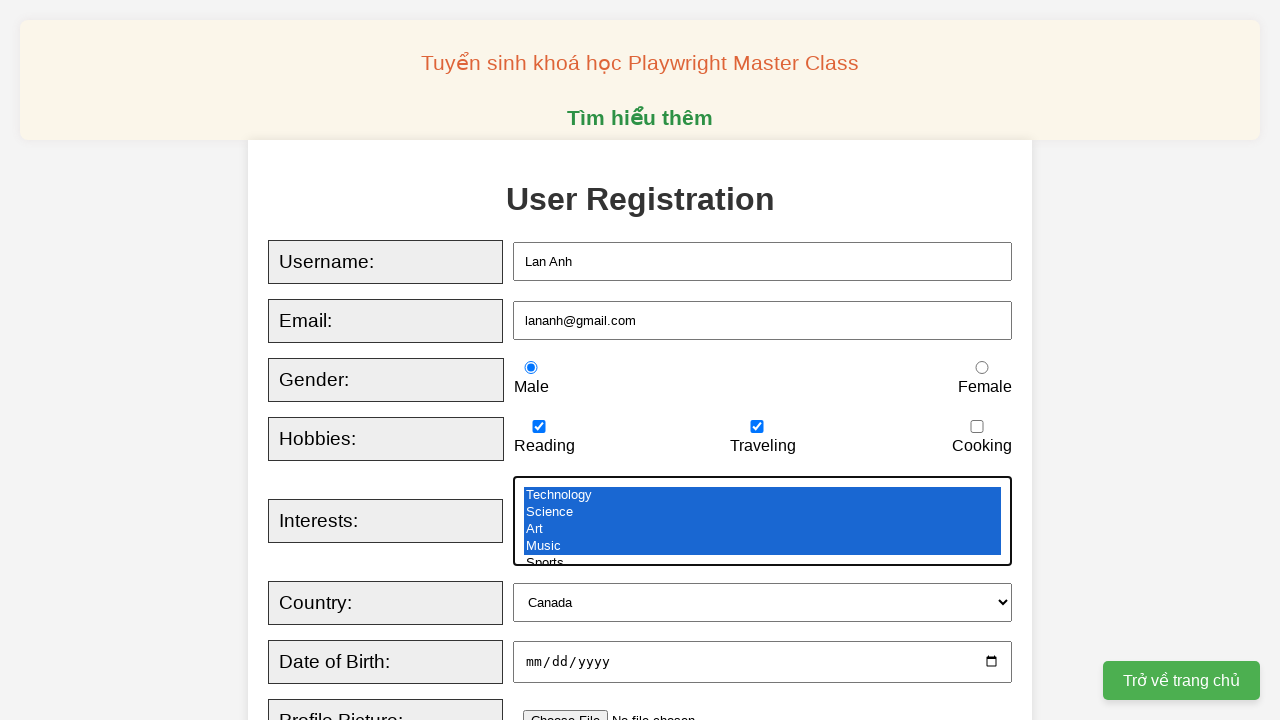

Filled bio textarea with 'K9 Playwright class' on xpath=//textarea[@id="bio"]
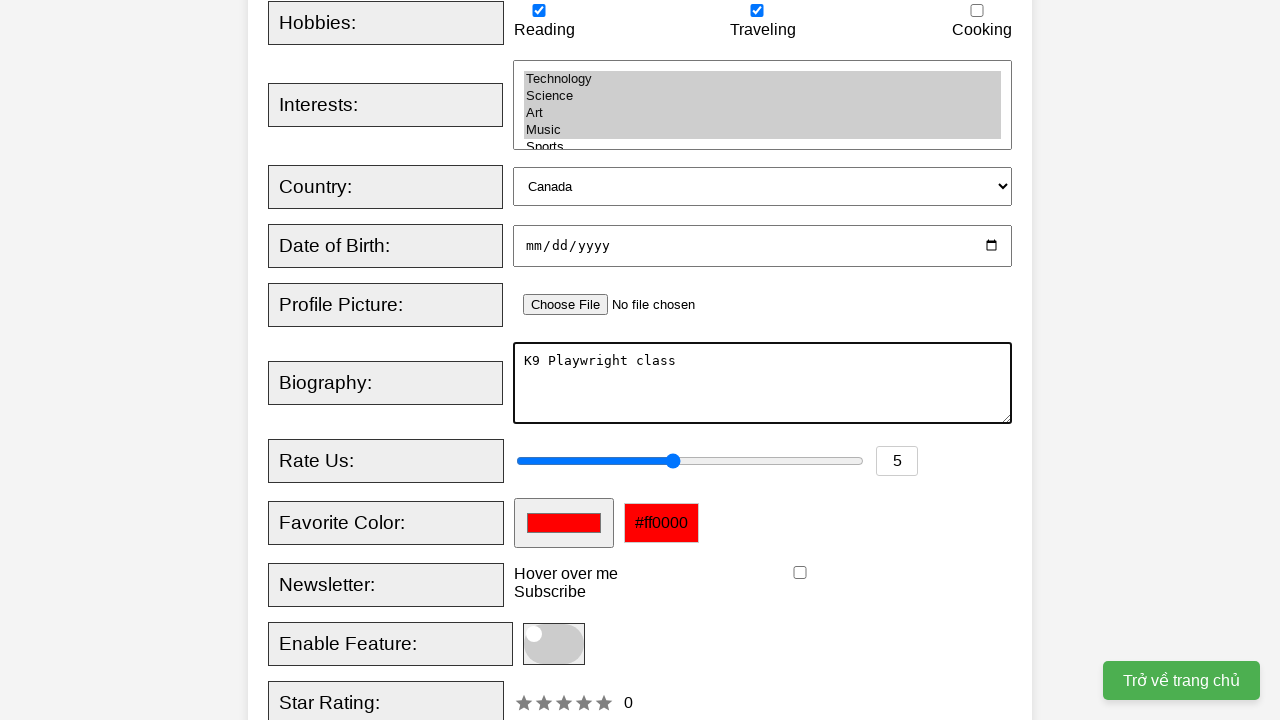

Hovered over tooltip element at (566, 574) on xpath=//div[@class="tooltip"]
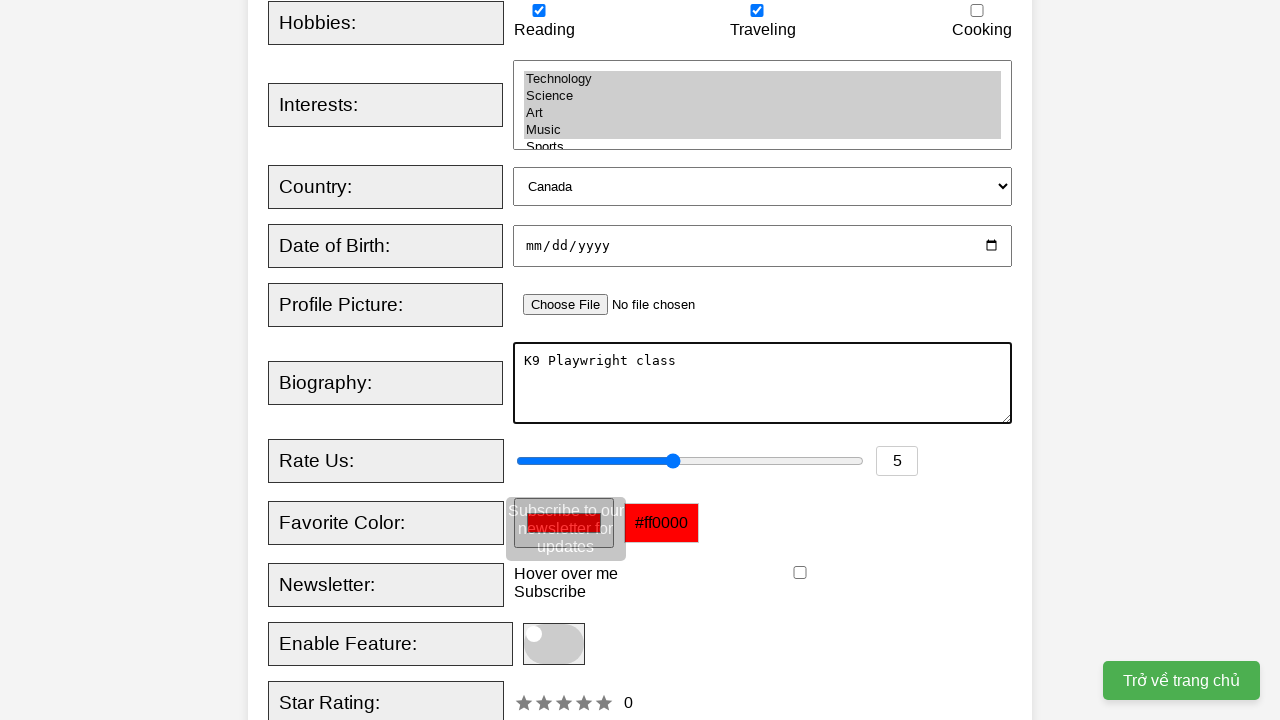

Checked newsletter checkbox at (800, 573) on xpath=//input[@id="newsletter"]
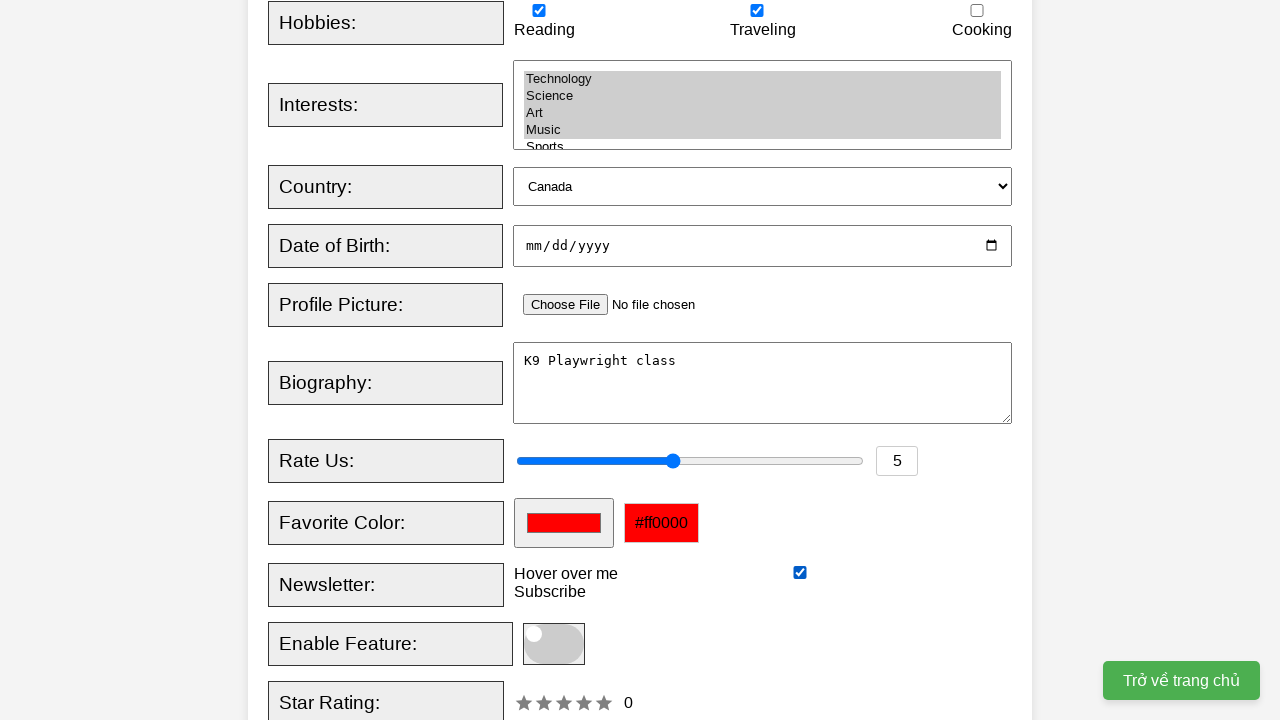

Clicked toggle switch at (554, 644) on xpath=//span[@class="slider round"]
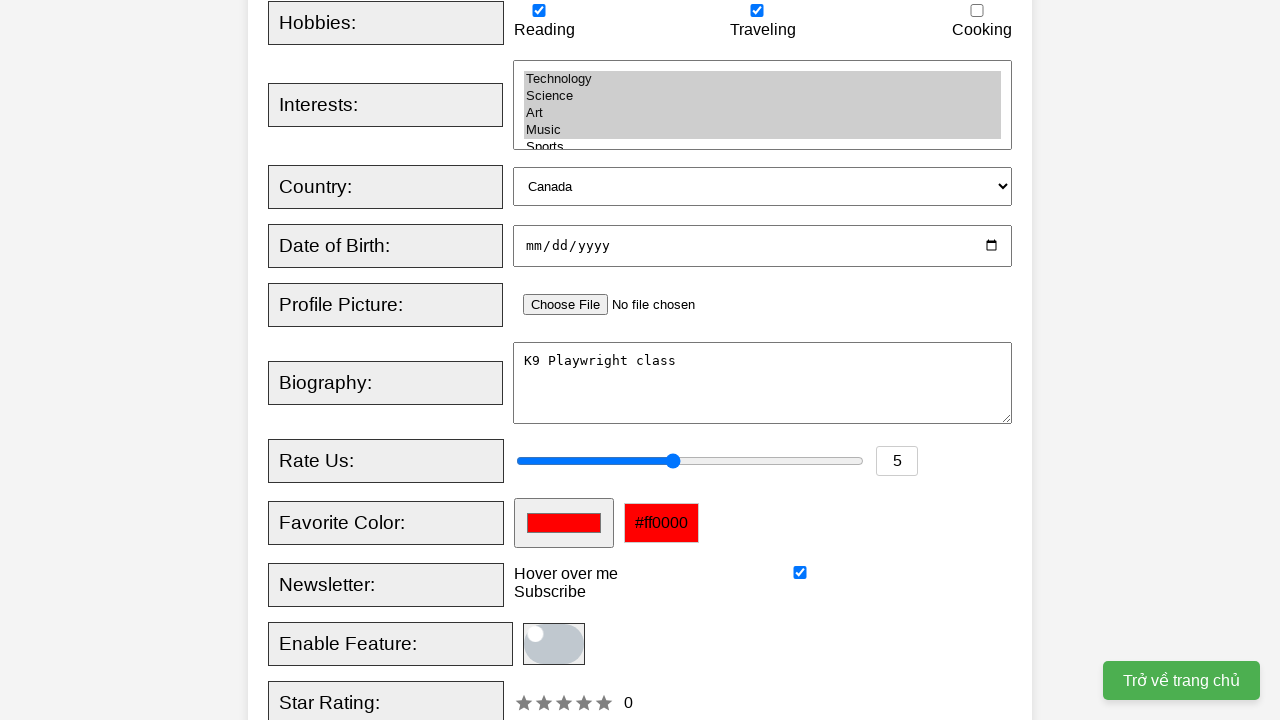

Clicked submit button to register at (528, 360) on xpath=//button[@type="submit"]
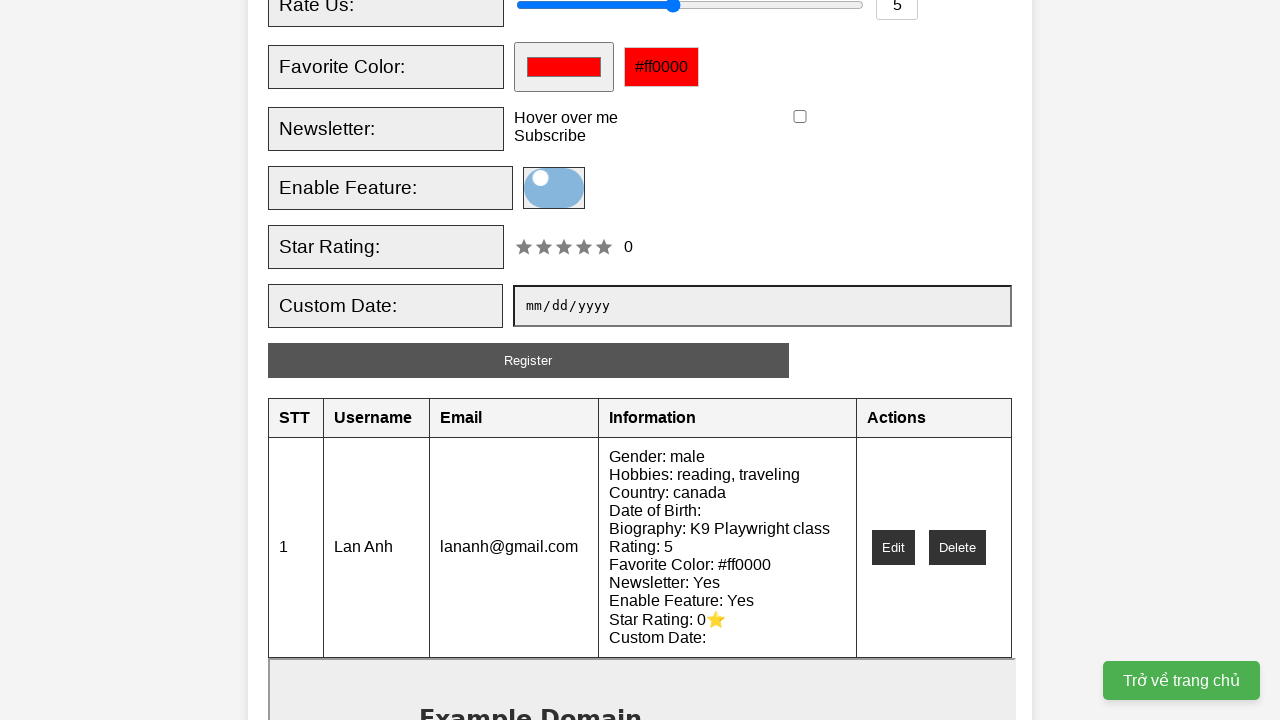

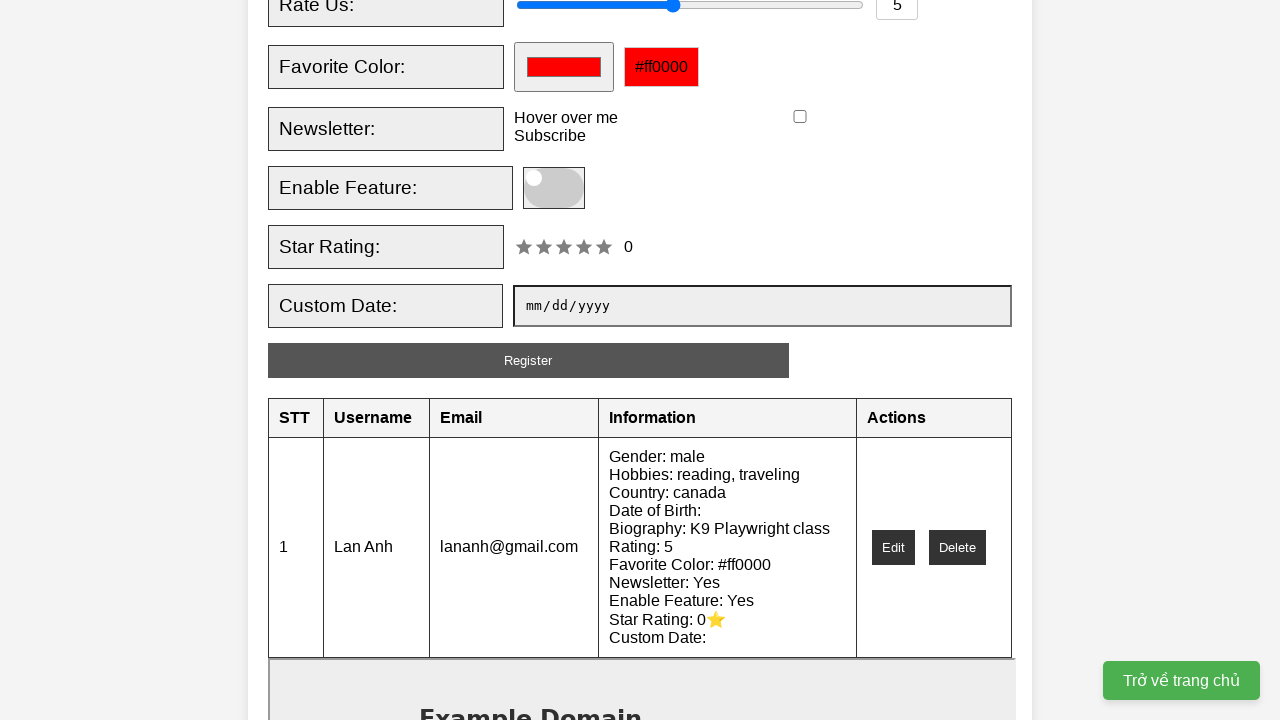